Tests window switching functionality by clicking a link that opens a new window, switching to that window, and verifying the h1 heading text is "Elemental Selenium"

Starting URL: https://the-internet.herokuapp.com/iframe

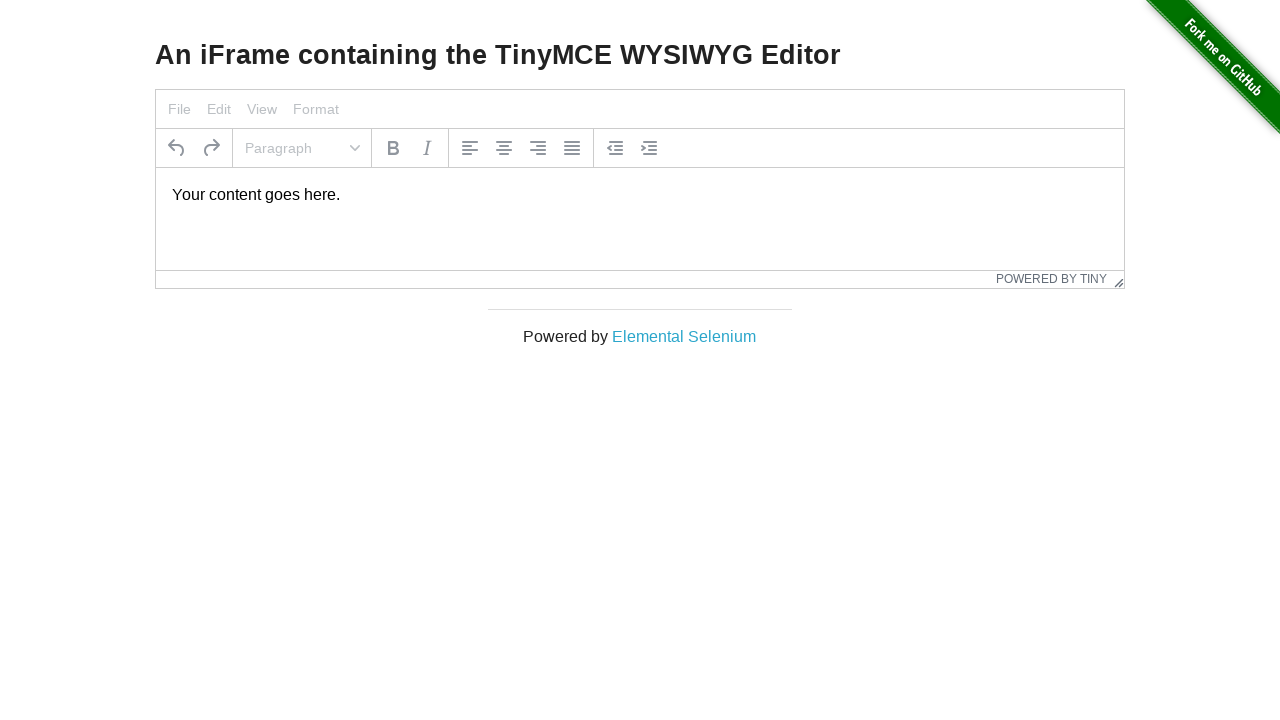

Clicked 'Elemental Selenium' link to open new window at (684, 336) on text=Elemental Selenium
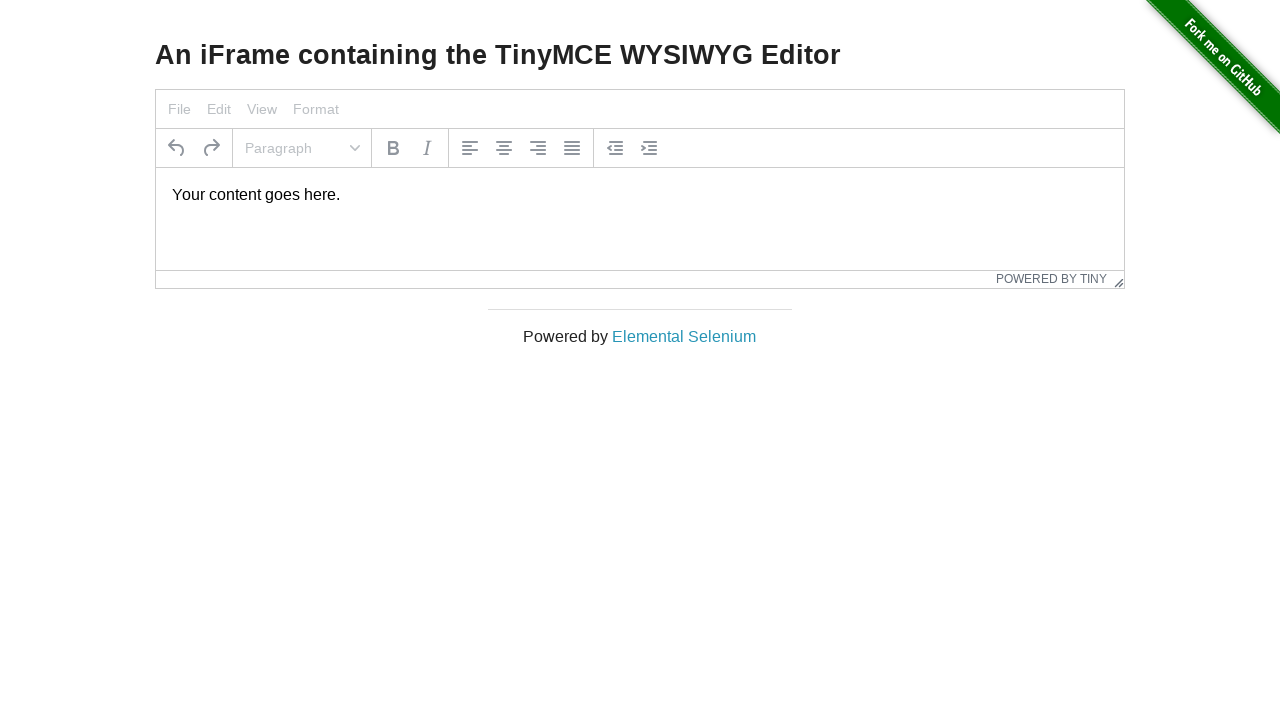

Obtained reference to newly opened window
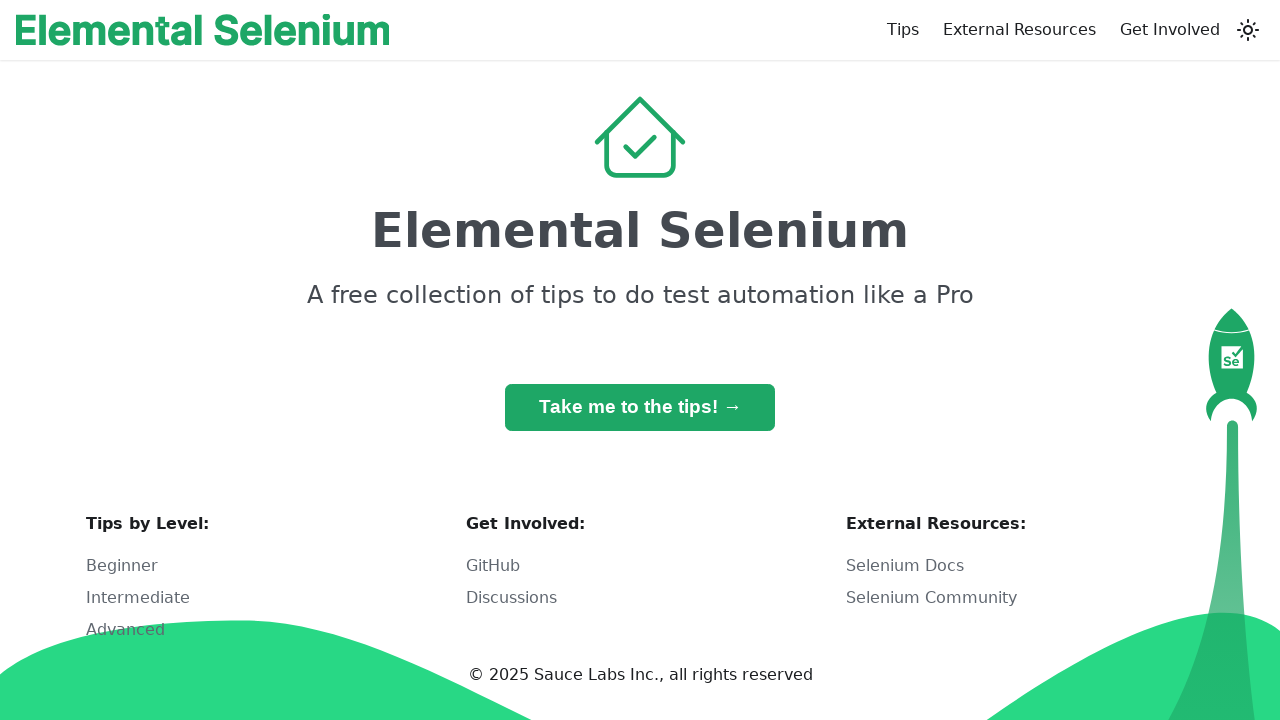

New page fully loaded
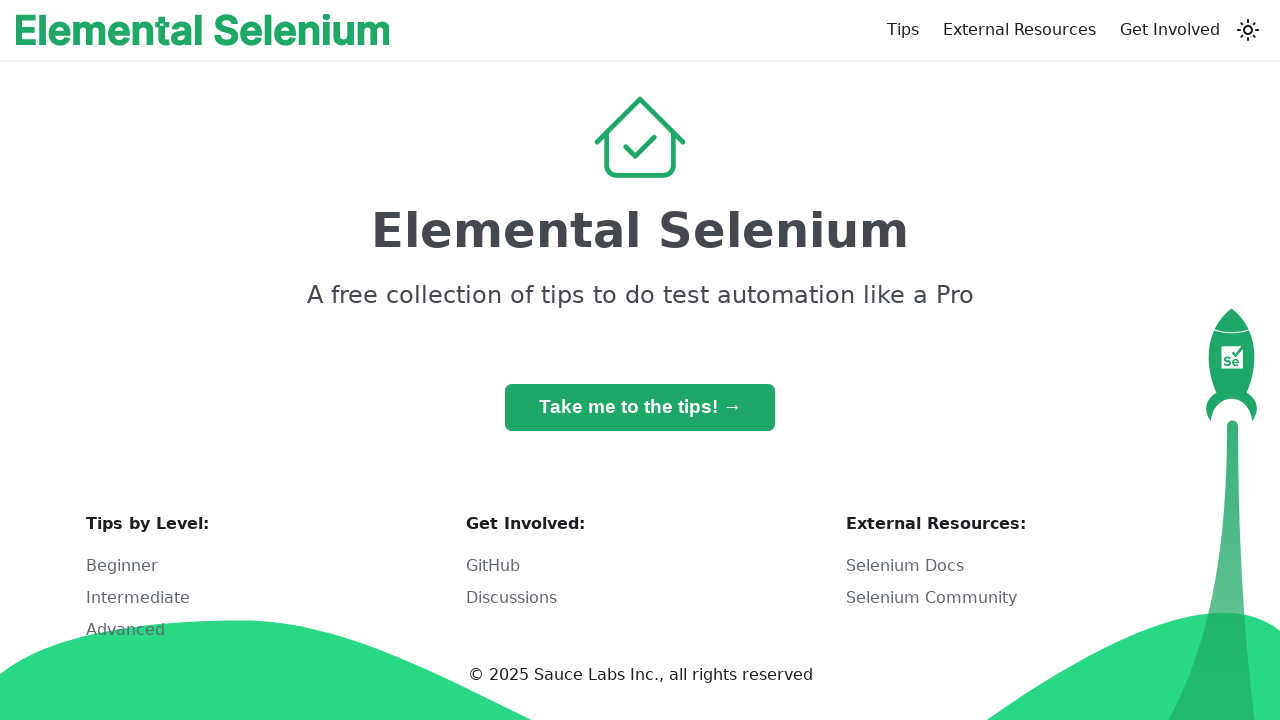

Retrieved h1 heading text from new page
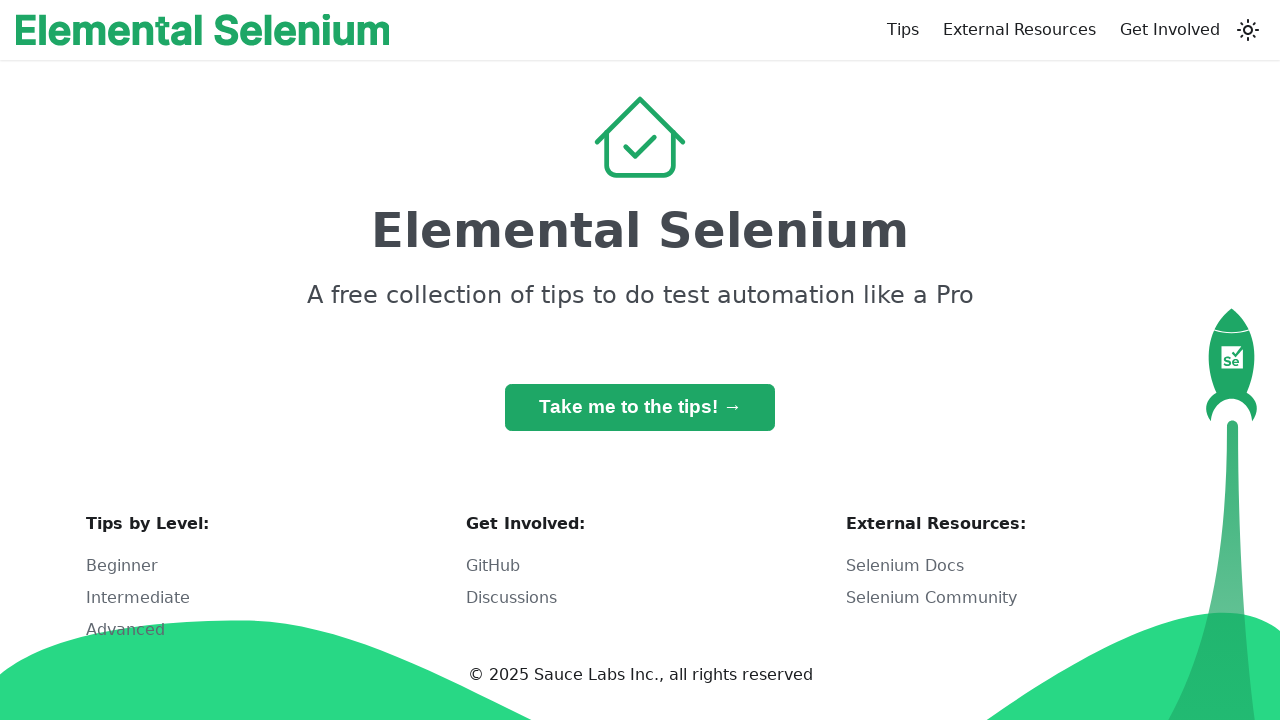

Verified h1 heading text is 'Elemental Selenium'
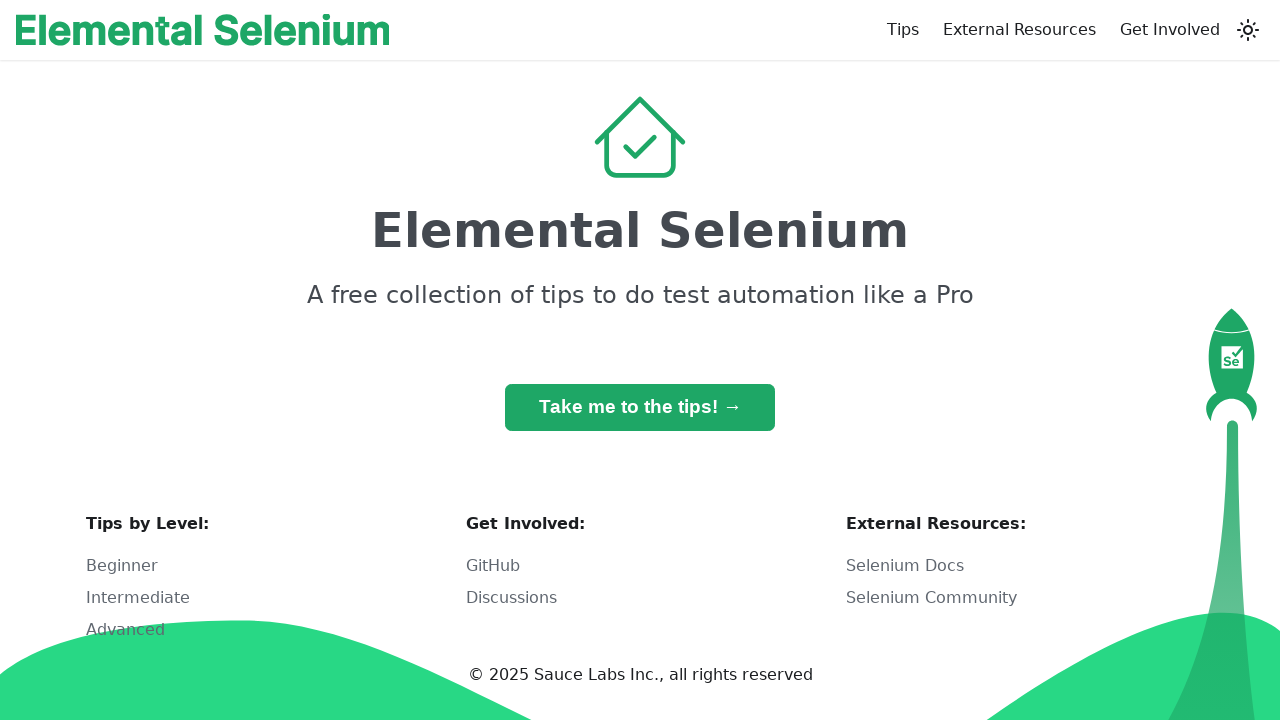

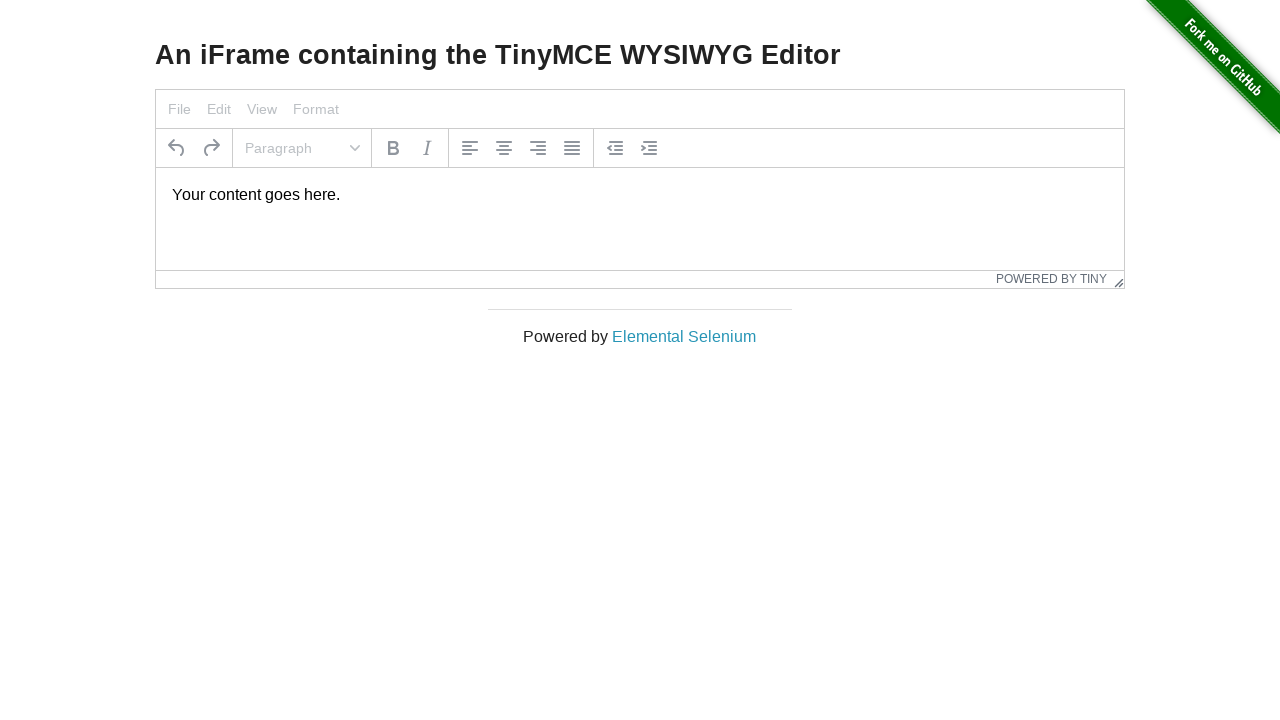